Tests checkbox functionality on a form by selecting specific checkboxes and verifying their selection states

Starting URL: https://testotomasyonu.com/form

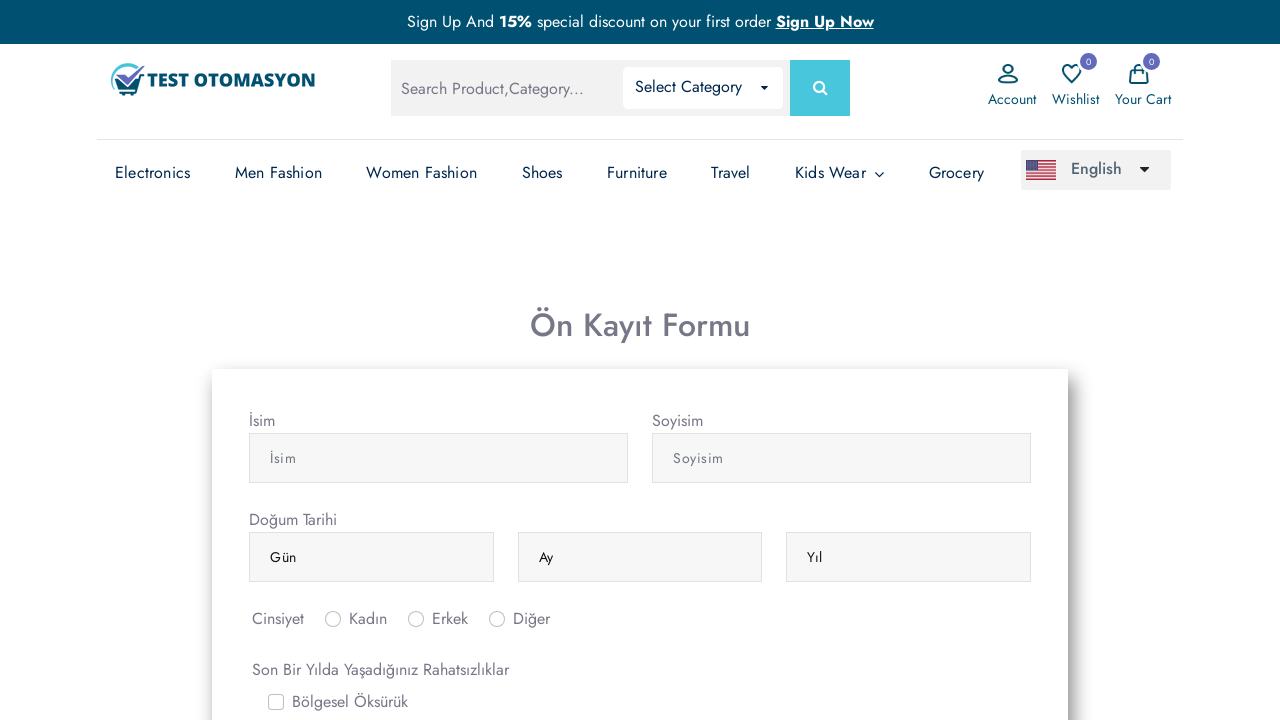

Scrolled down to make checkboxes visible
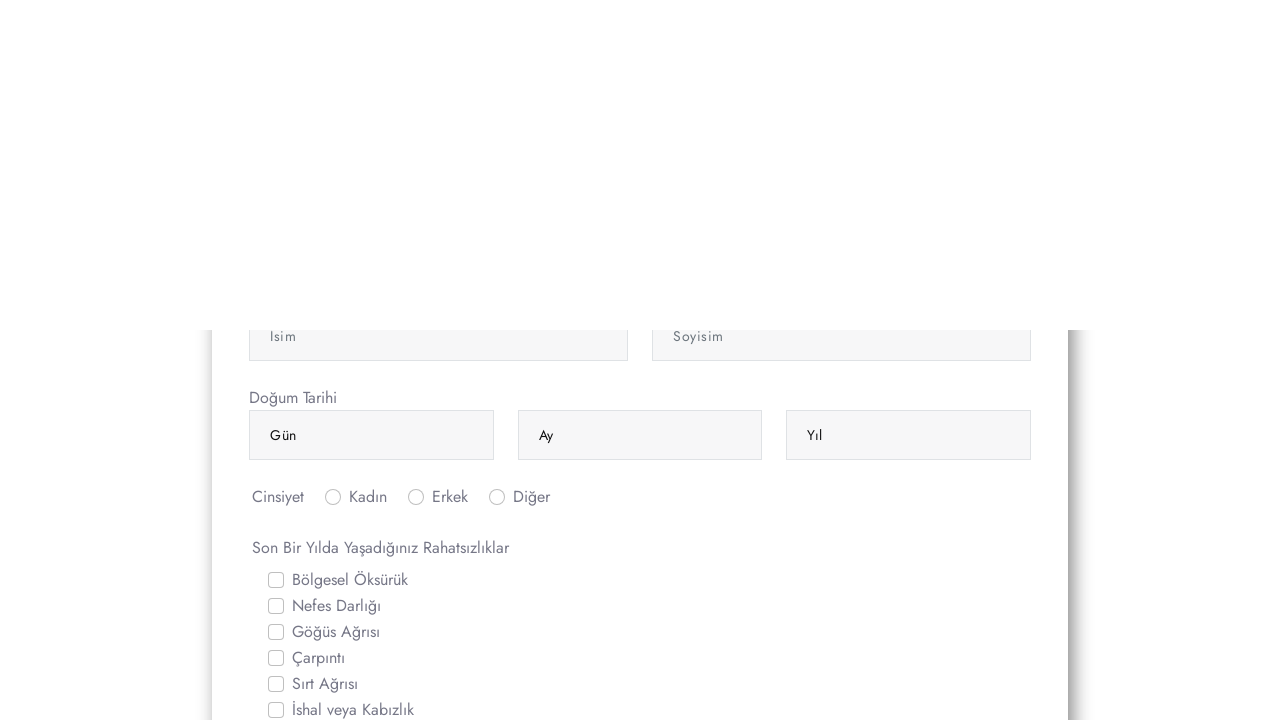

Selected 'Sirt Agrisi' (Back Pain) checkbox at (276, 176) on #gridCheck5
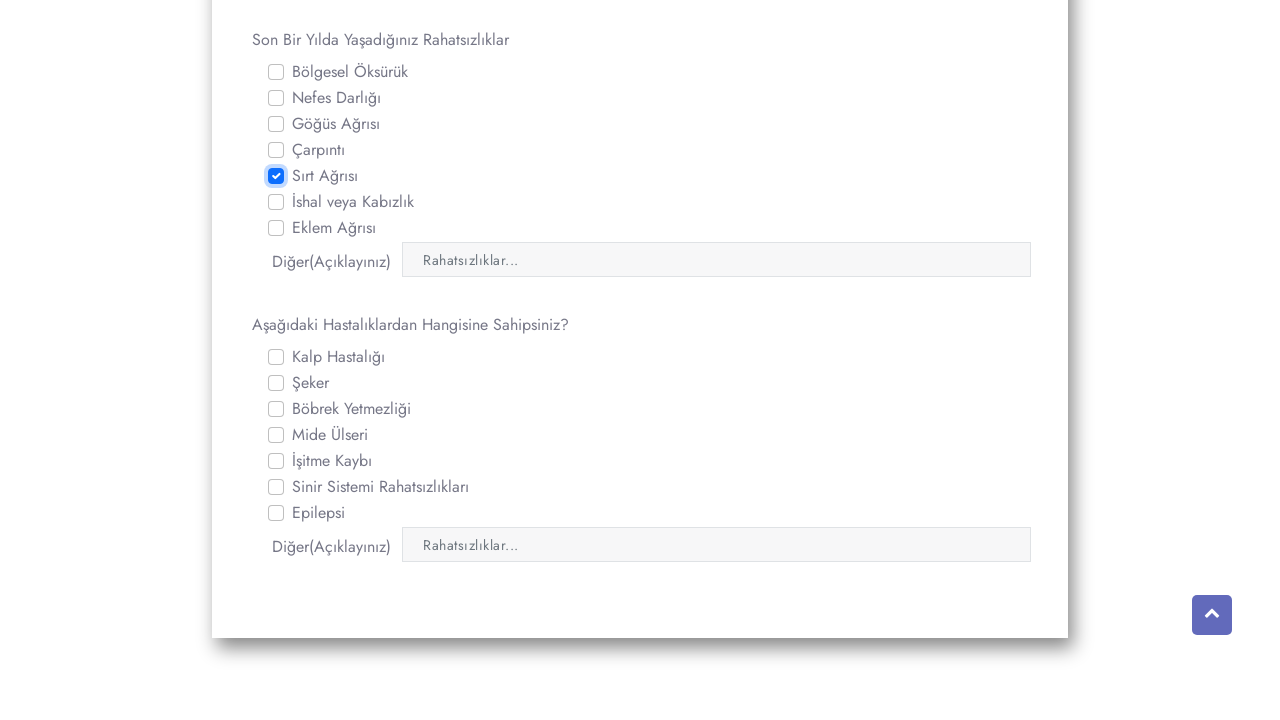

Selected 'Carpinti' (Palpitation) checkbox at (318, 150) on xpath=//*[@for='gridCheck4']
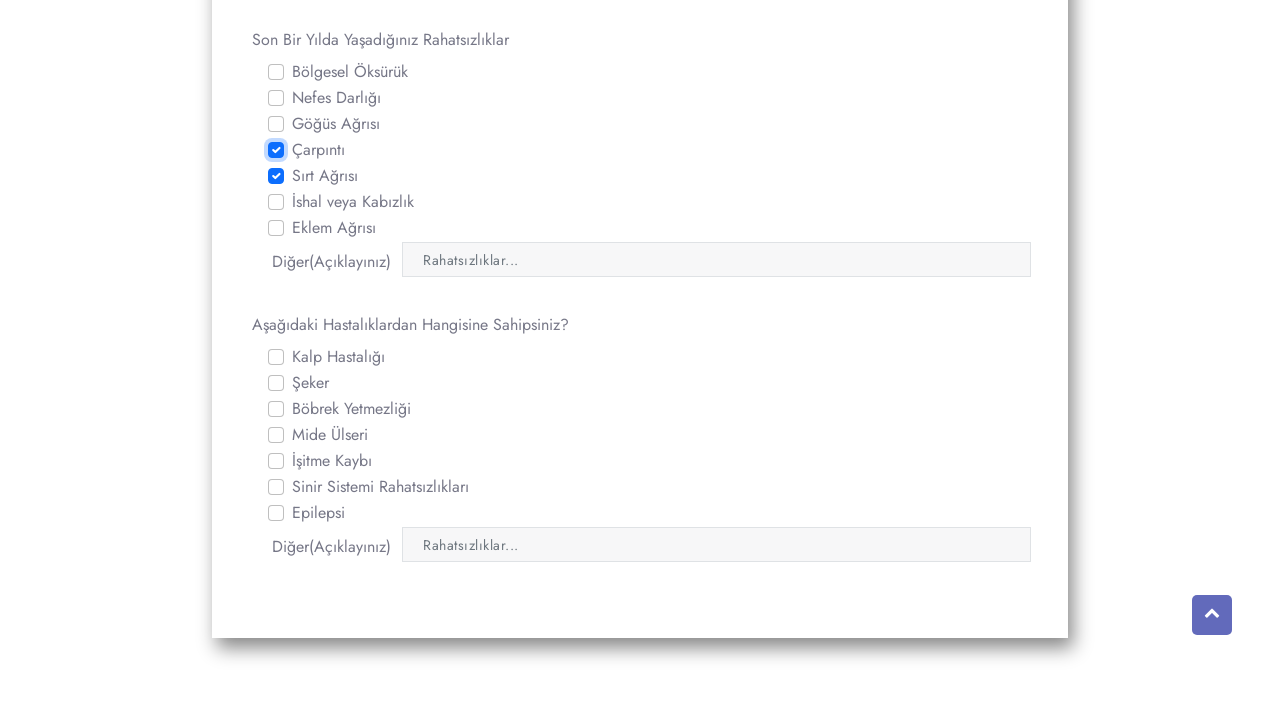

Scrolled down again to see more checkboxes
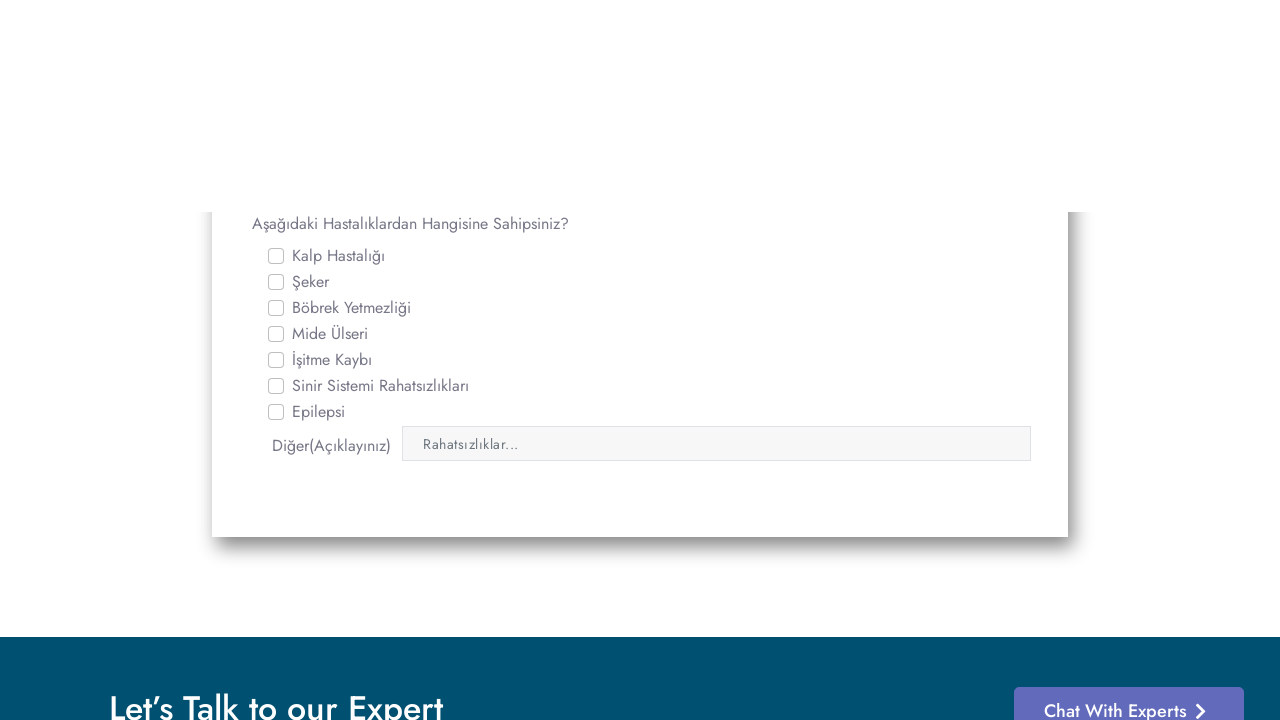

Located 'Sirt Agrisi' checkbox element
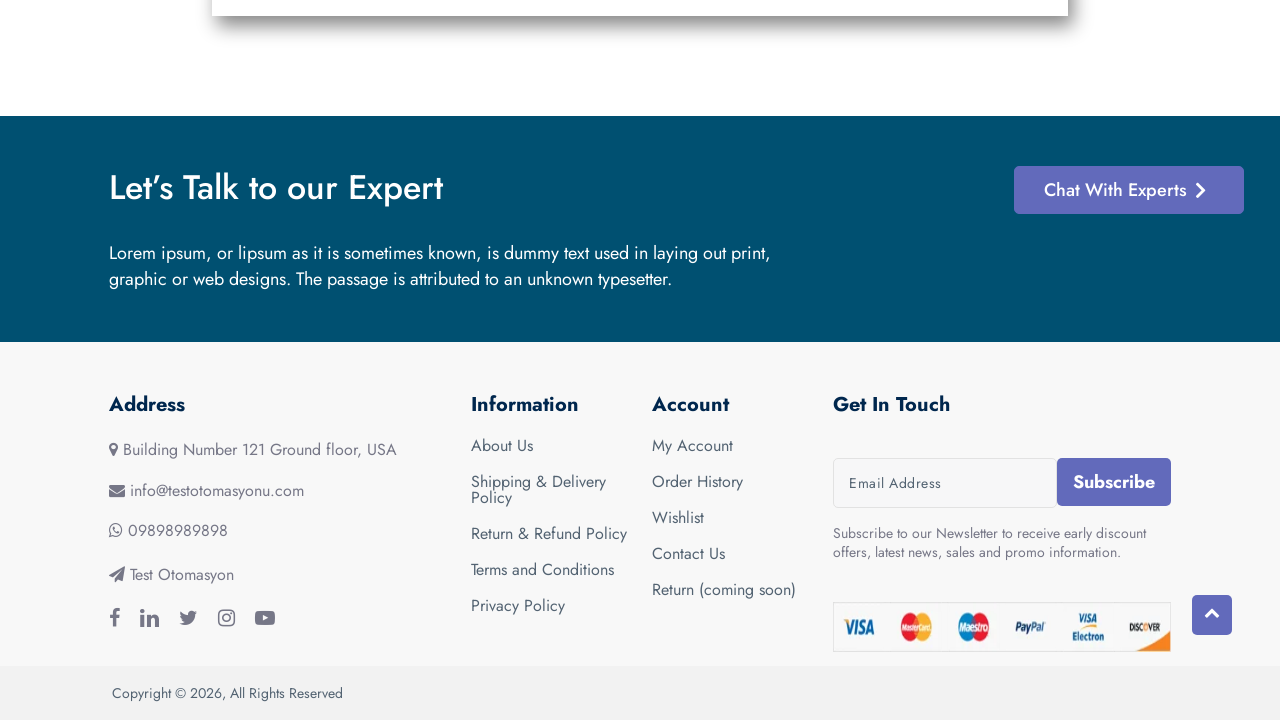

Located 'Carpinti' checkbox element
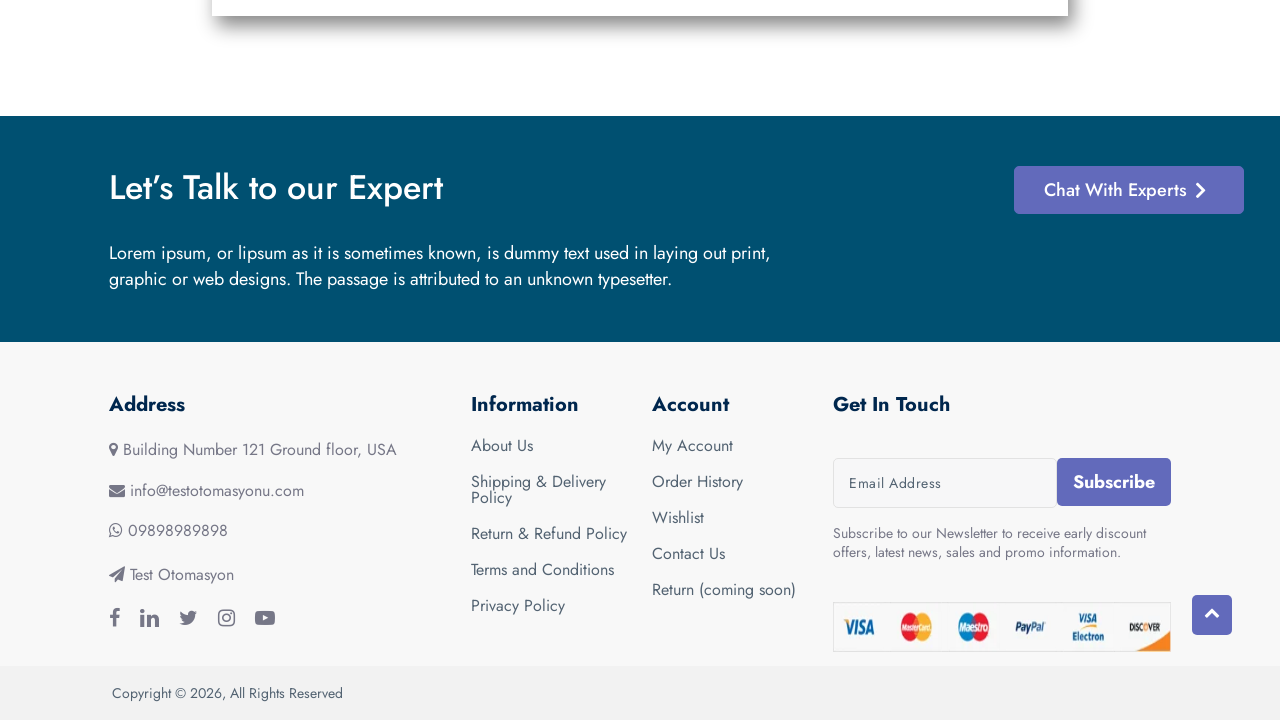

Verified 'Sirt Agrisi' checkbox is checked
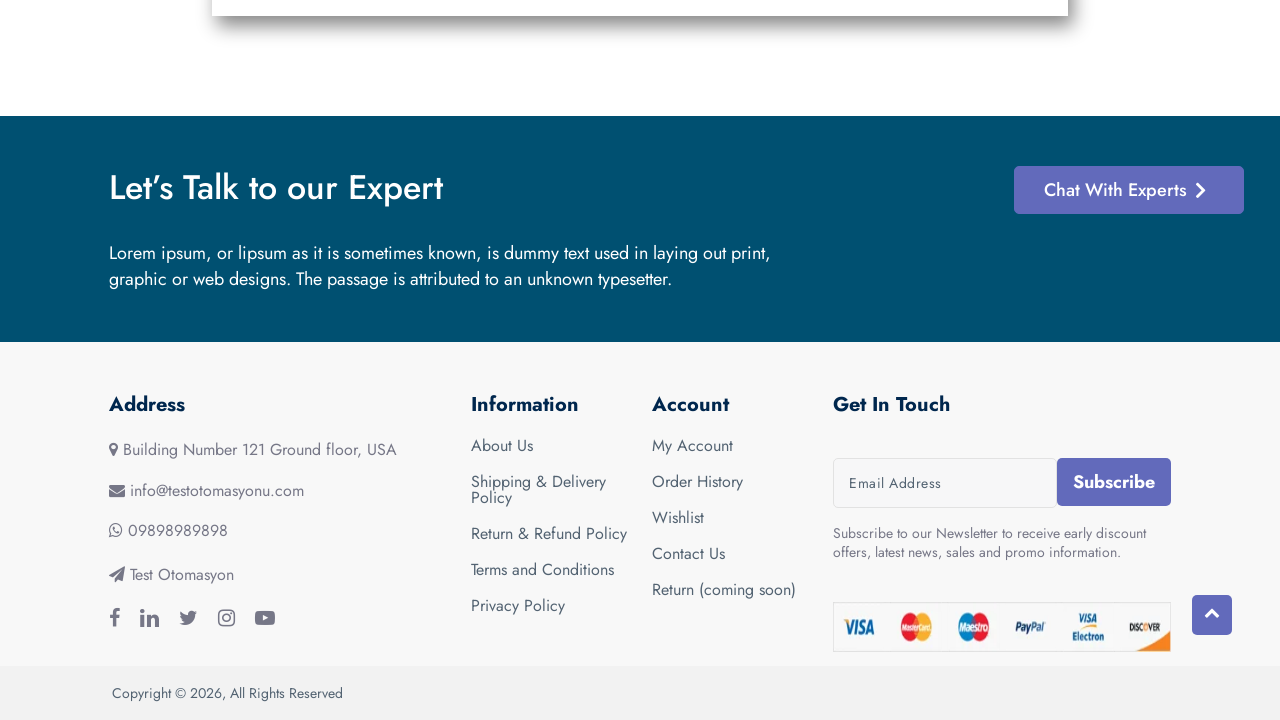

Verified 'Carpinti' checkbox is checked
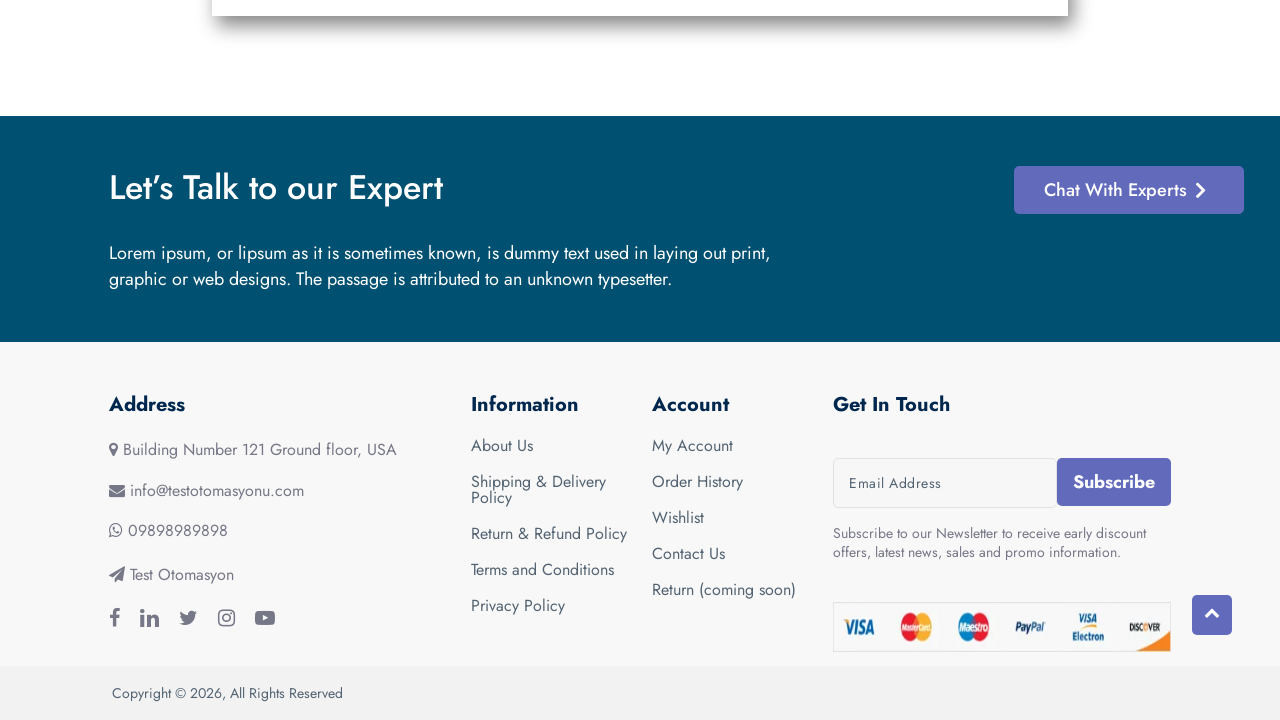

Located 'Seker' (Diabetes) checkbox element
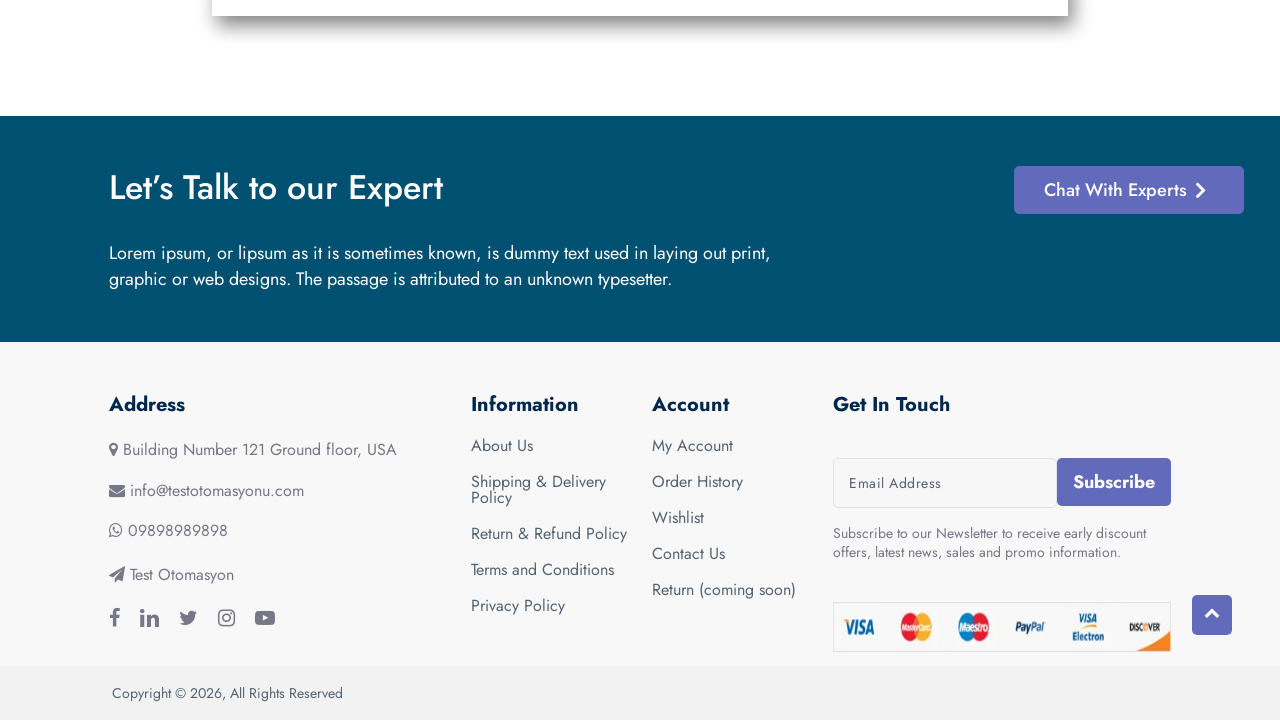

Located 'Epilepsi' (Epilepsy) checkbox element
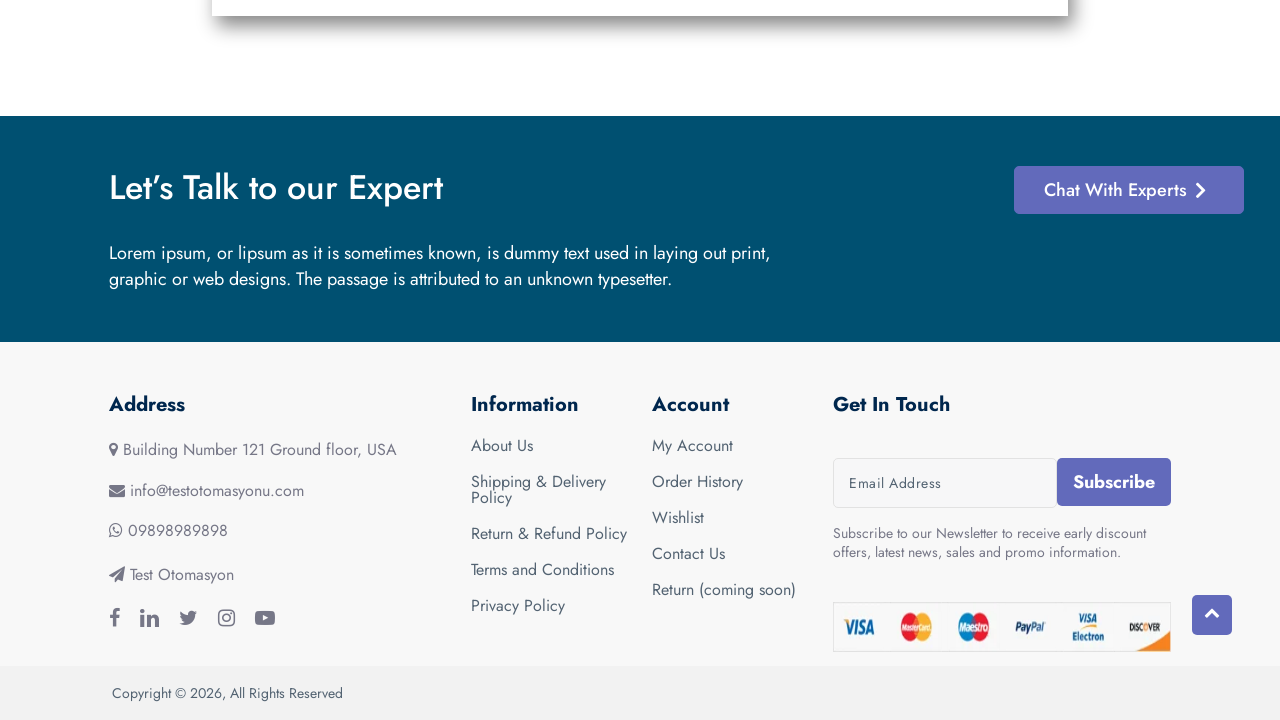

Verified 'Seker' checkbox is not checked
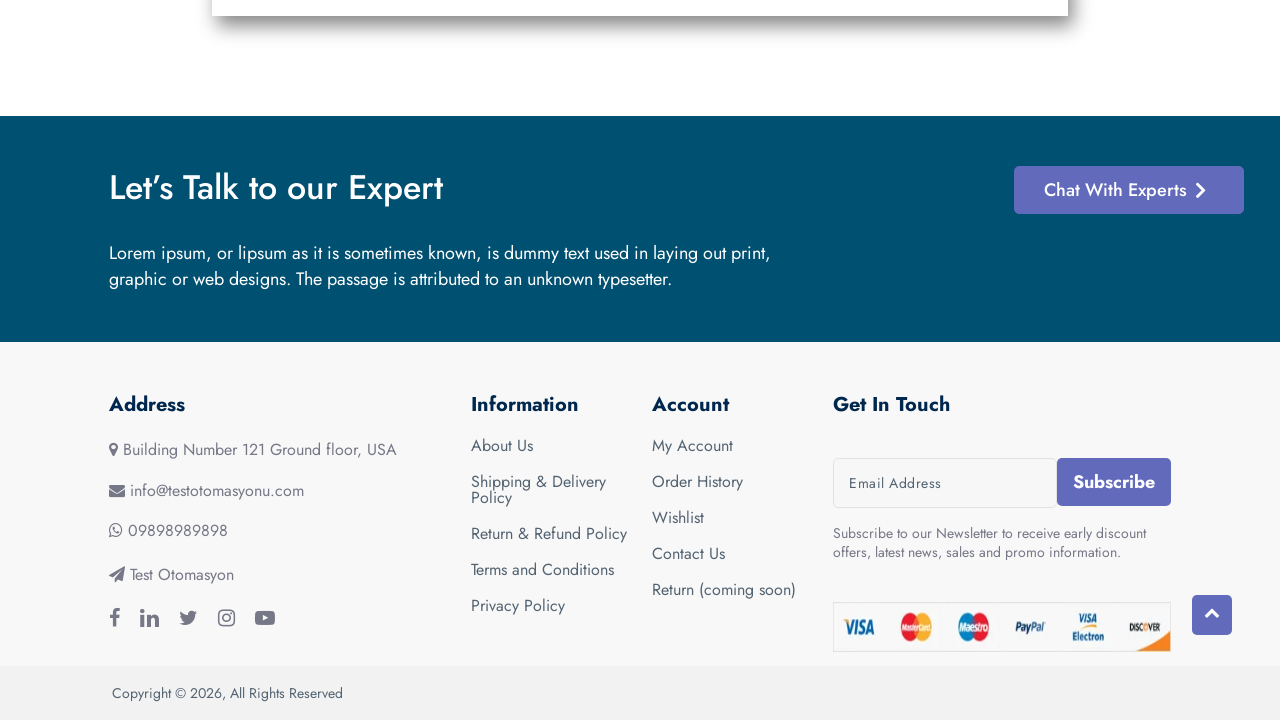

Verified 'Epilepsi' checkbox is not checked
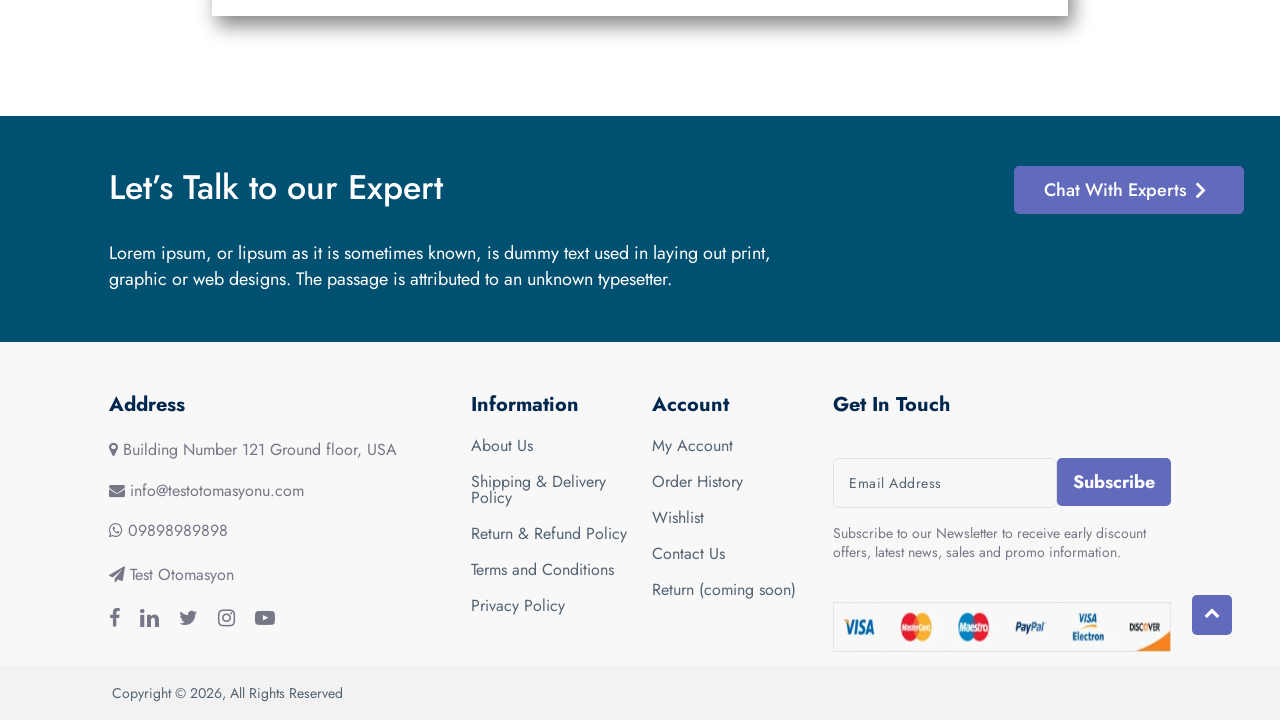

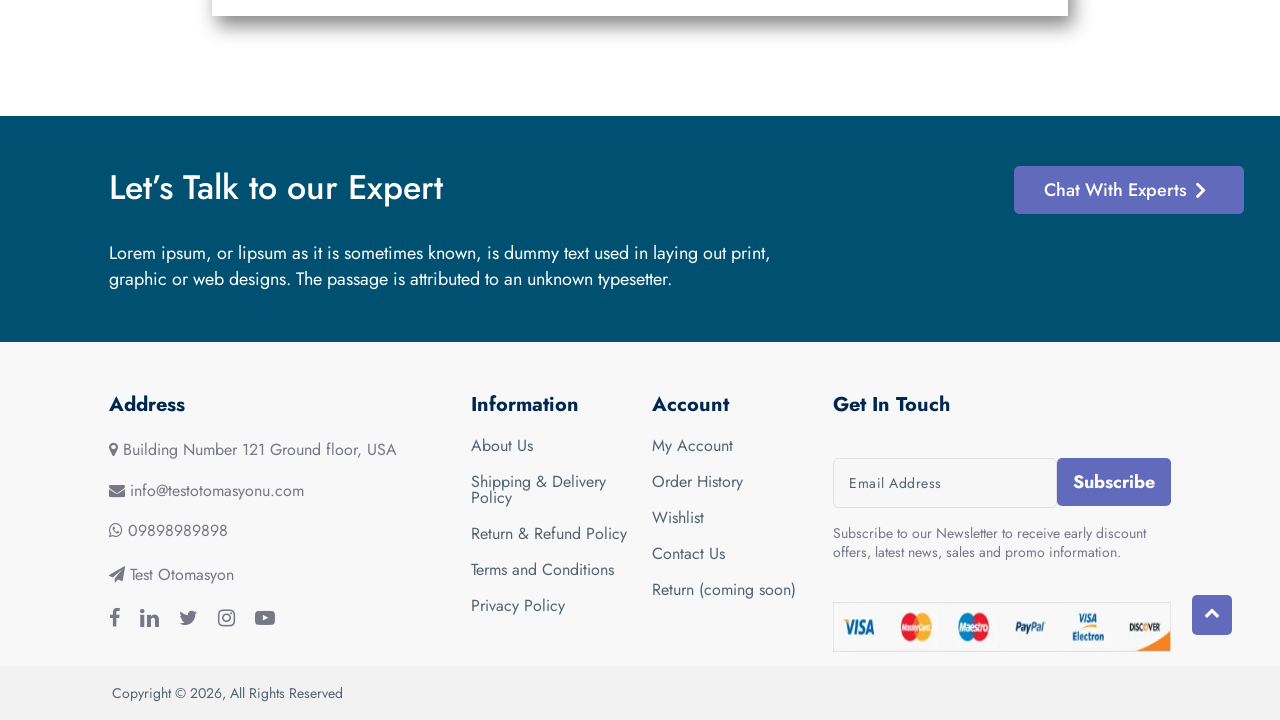